Tests checking and unchecking the "mark all as complete" toggle to verify items can be marked and unmarked

Starting URL: https://demo.playwright.dev/todomvc

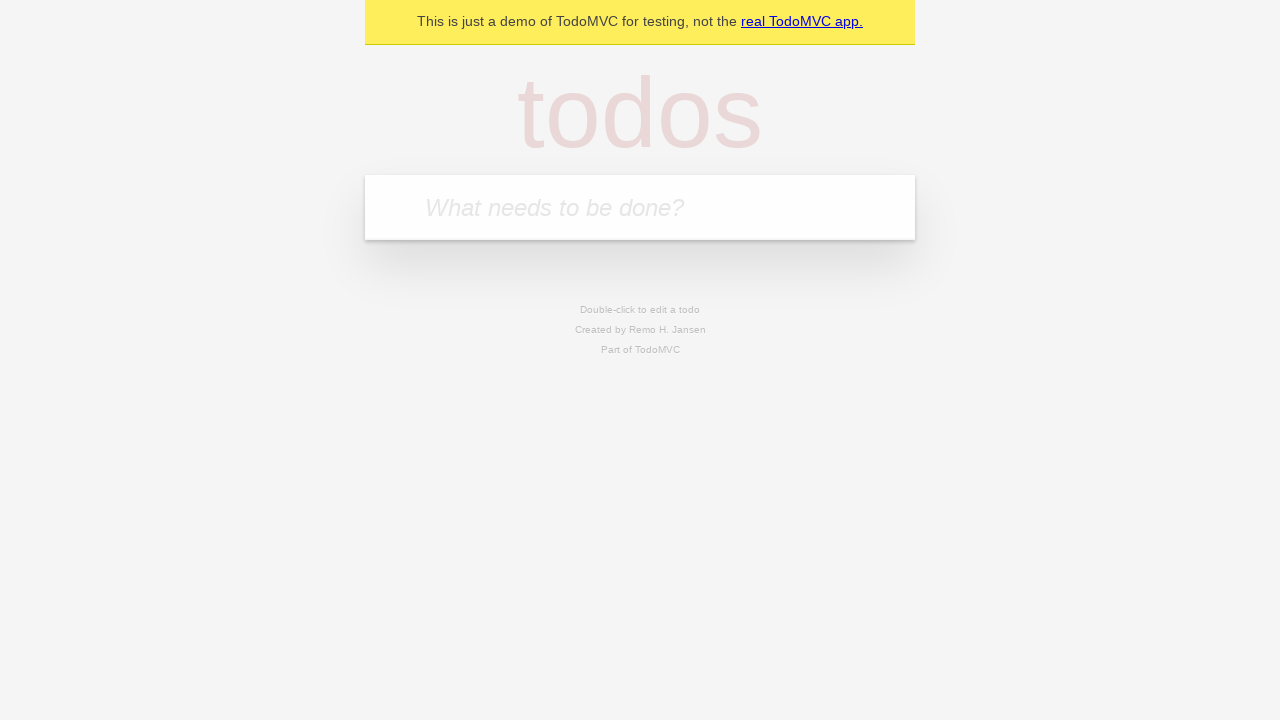

Filled new todo input with 'buy some cheese' on internal:attr=[placeholder="What needs to be done?"i]
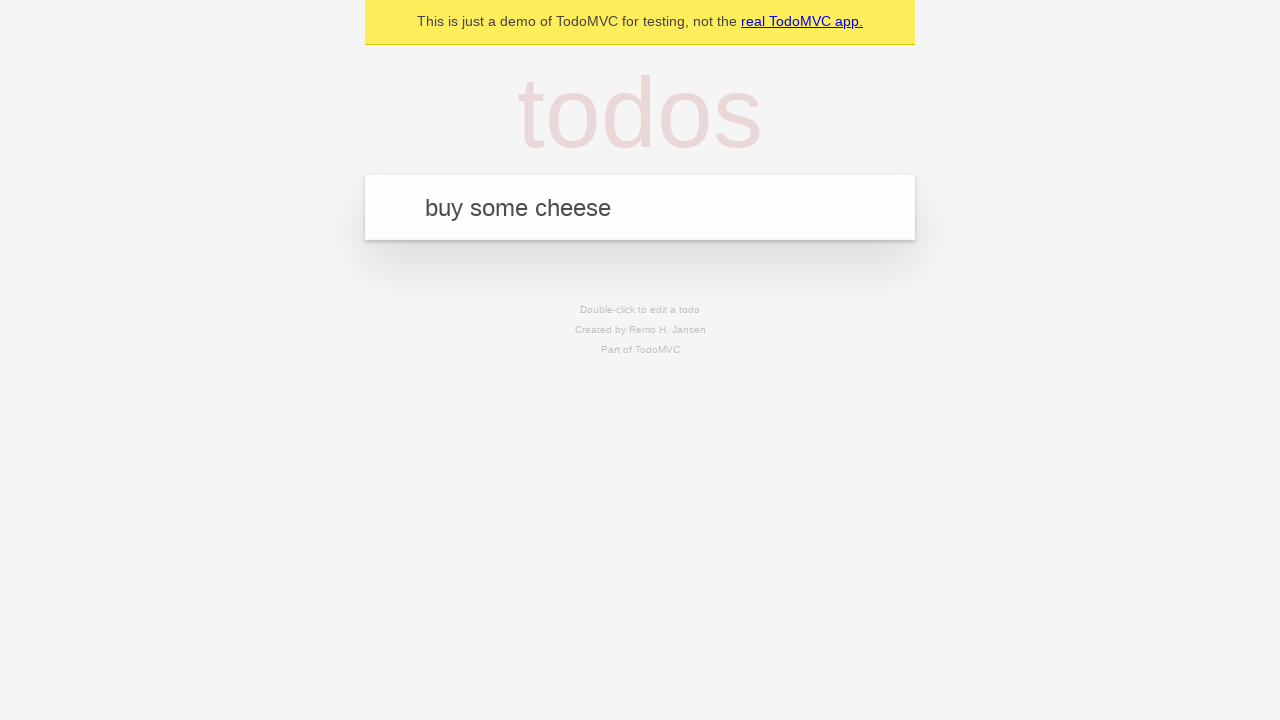

Pressed Enter to create todo item 'buy some cheese' on internal:attr=[placeholder="What needs to be done?"i]
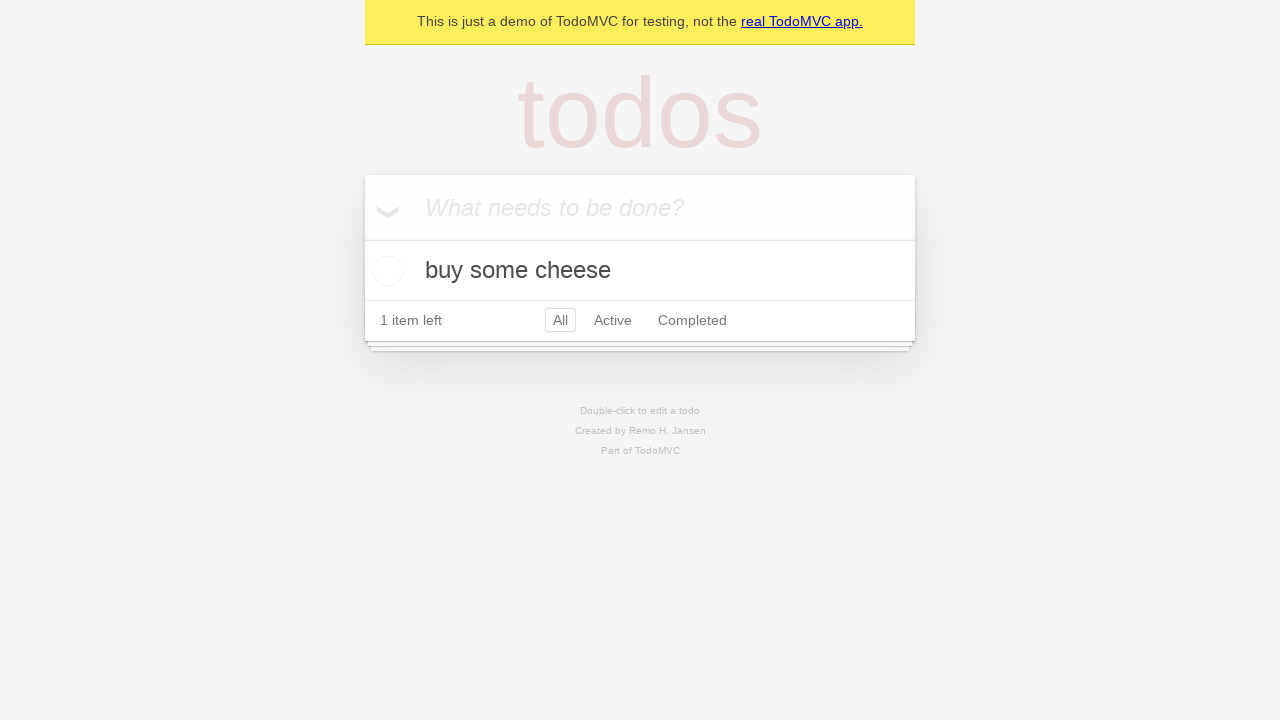

Filled new todo input with 'feed the cat' on internal:attr=[placeholder="What needs to be done?"i]
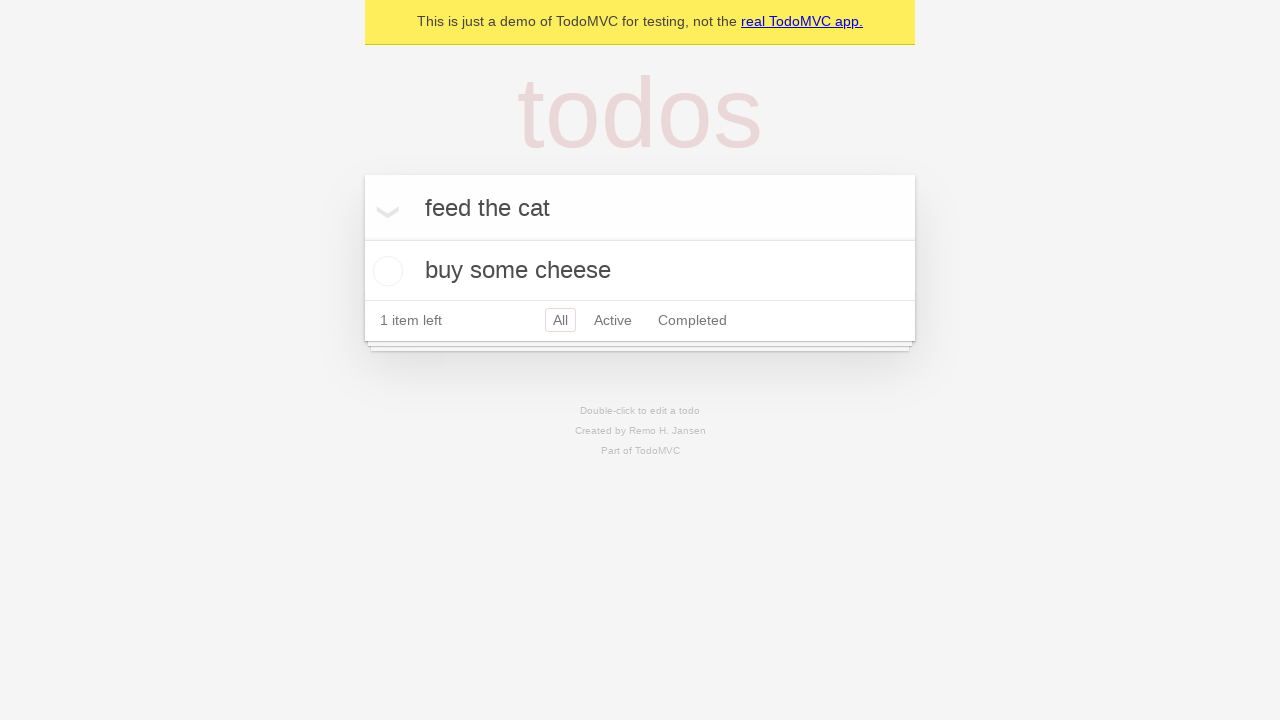

Pressed Enter to create todo item 'feed the cat' on internal:attr=[placeholder="What needs to be done?"i]
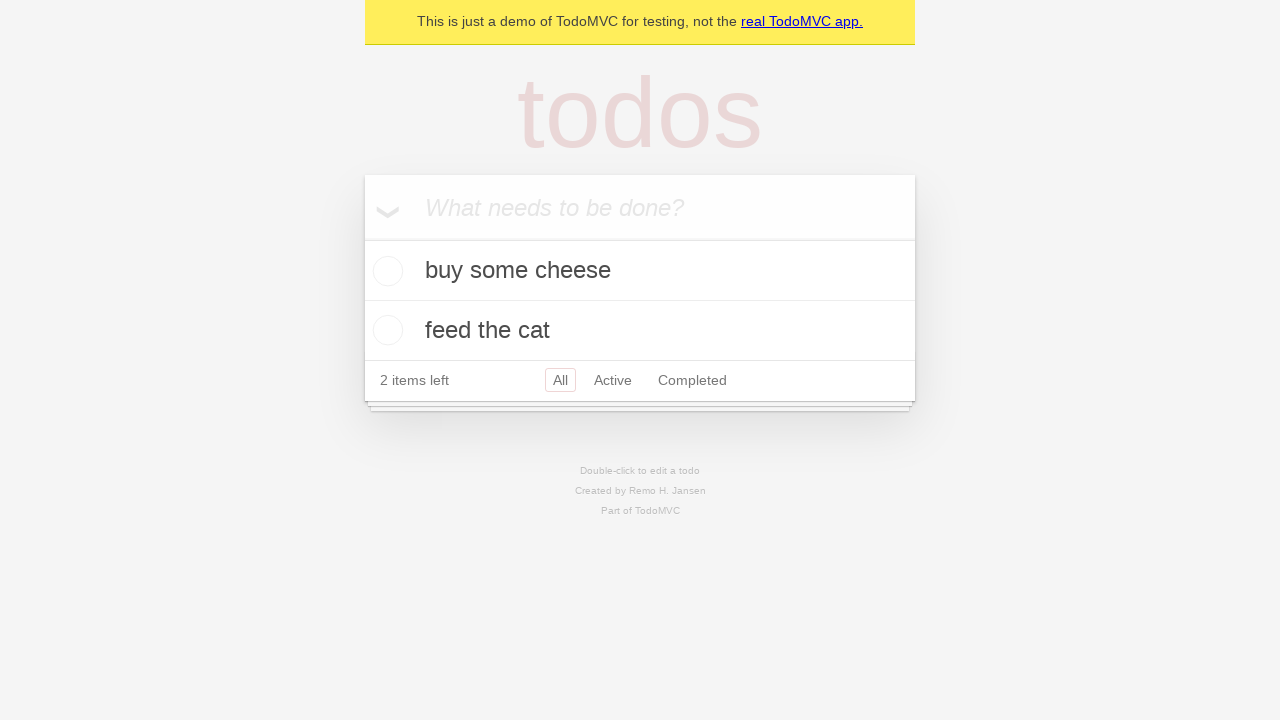

Filled new todo input with 'book a doctors appointment' on internal:attr=[placeholder="What needs to be done?"i]
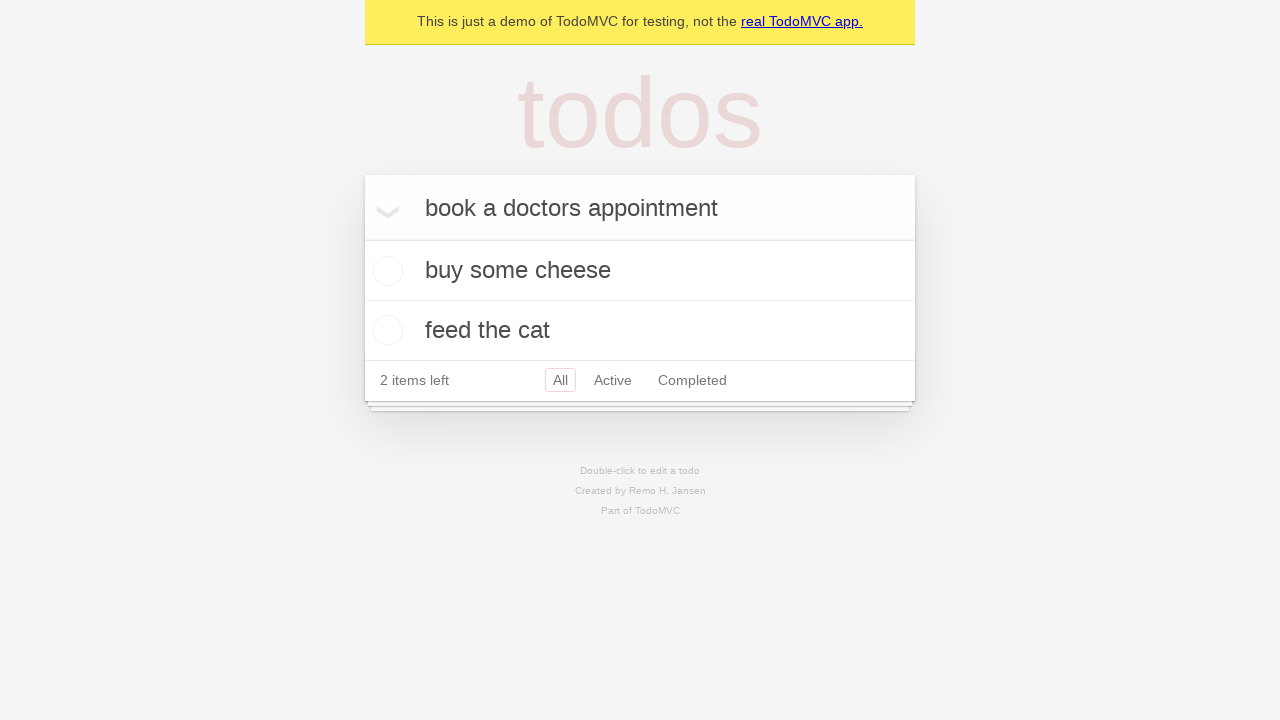

Pressed Enter to create todo item 'book a doctors appointment' on internal:attr=[placeholder="What needs to be done?"i]
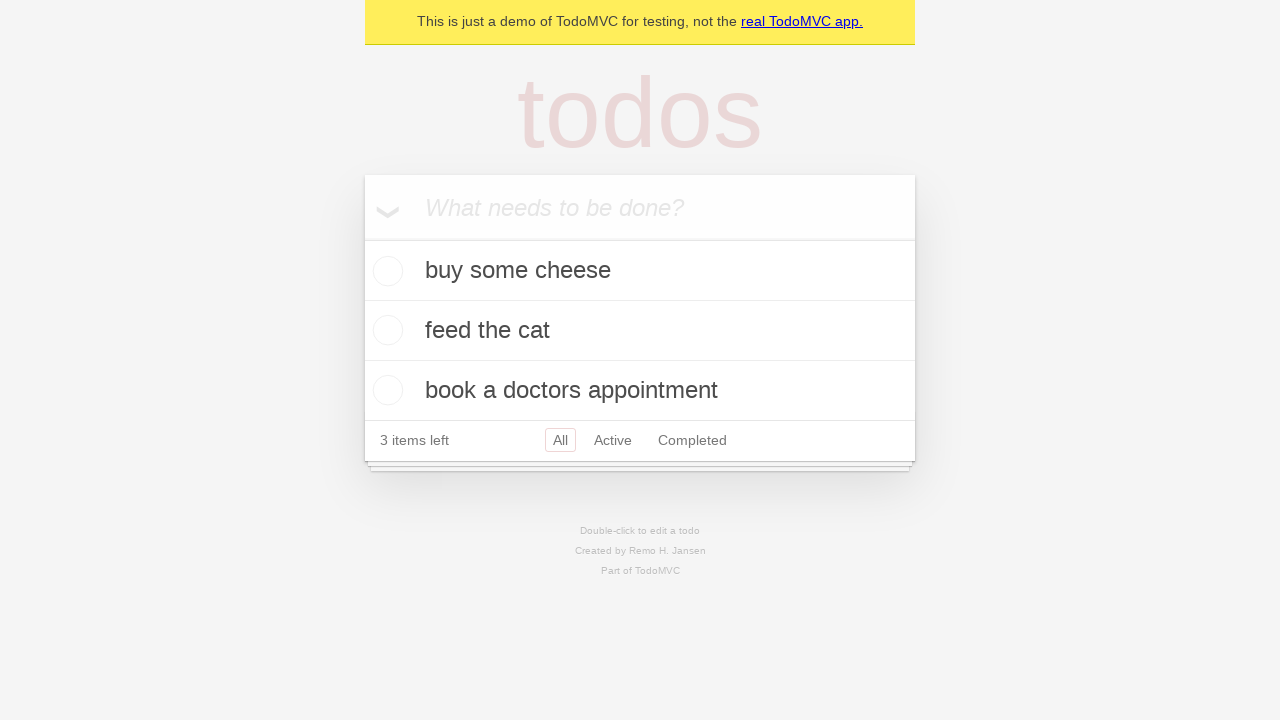

Retrieved 'Mark all as complete' toggle element
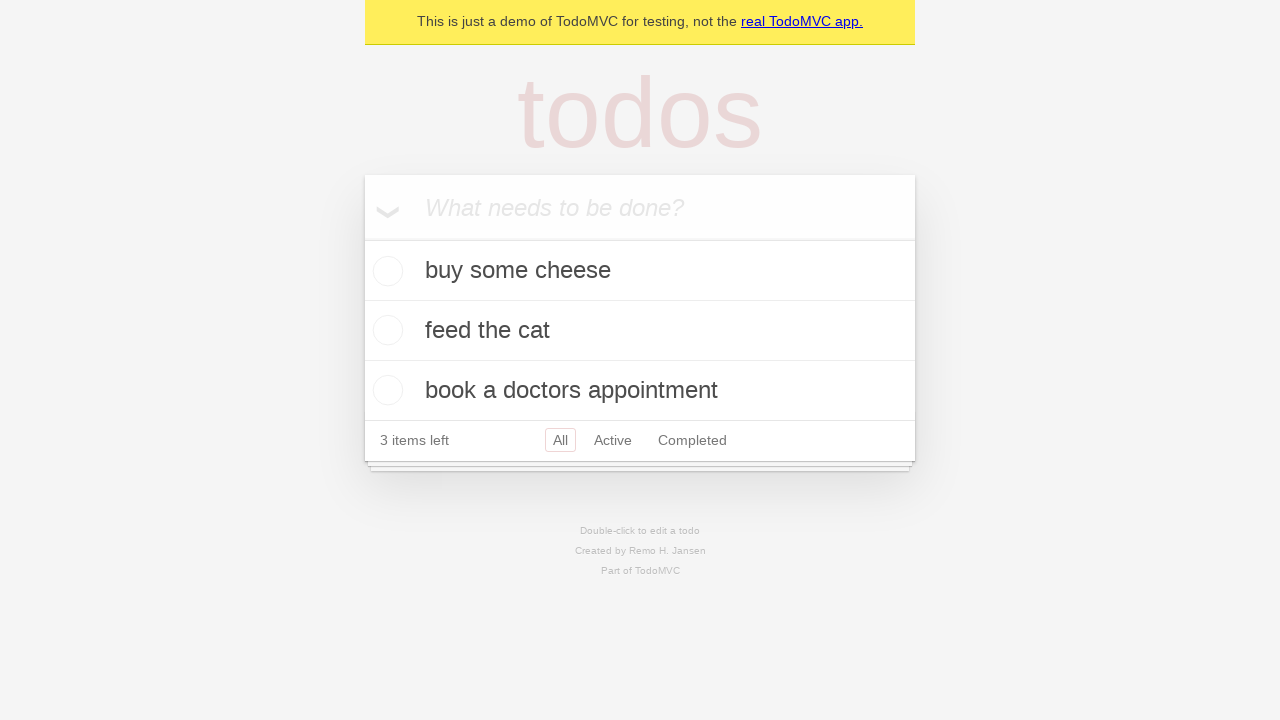

Checked 'Mark all as complete' toggle to mark all items as complete at (362, 238) on internal:label="Mark all as complete"i
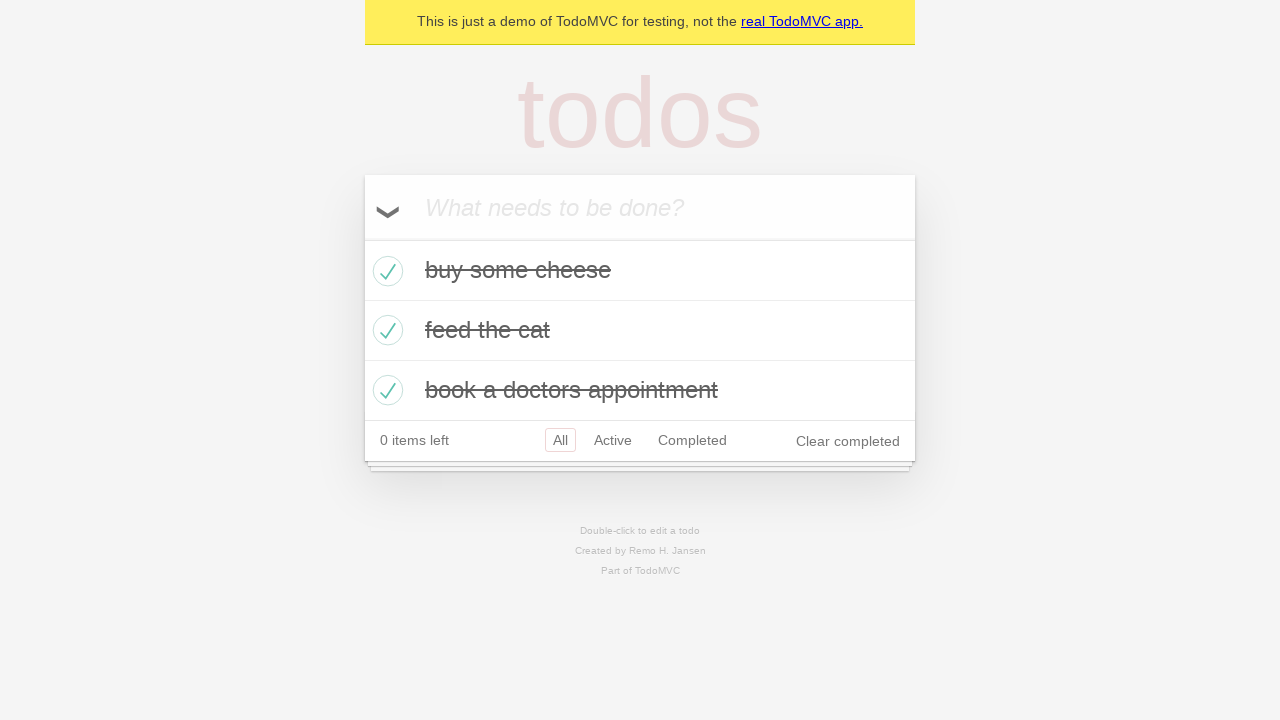

Unchecked 'Mark all as complete' toggle to unmark all items at (362, 238) on internal:label="Mark all as complete"i
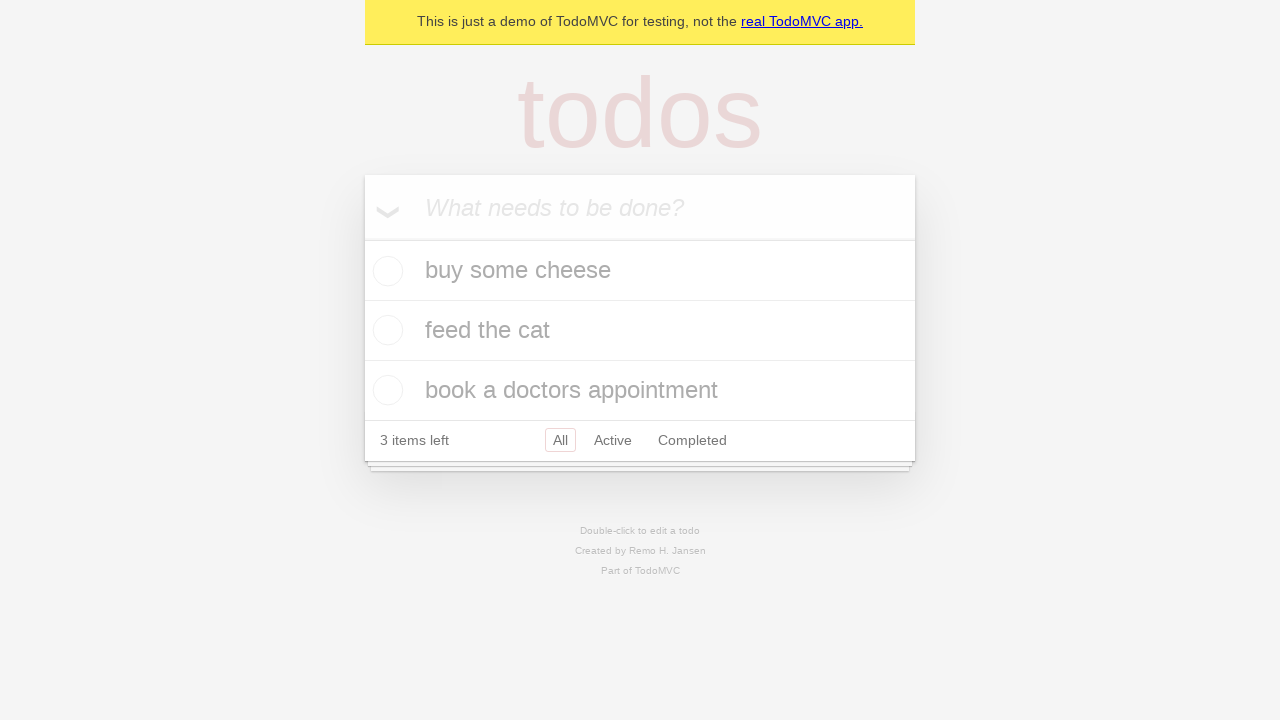

Verified that all todo items have no completed class after toggling complete state
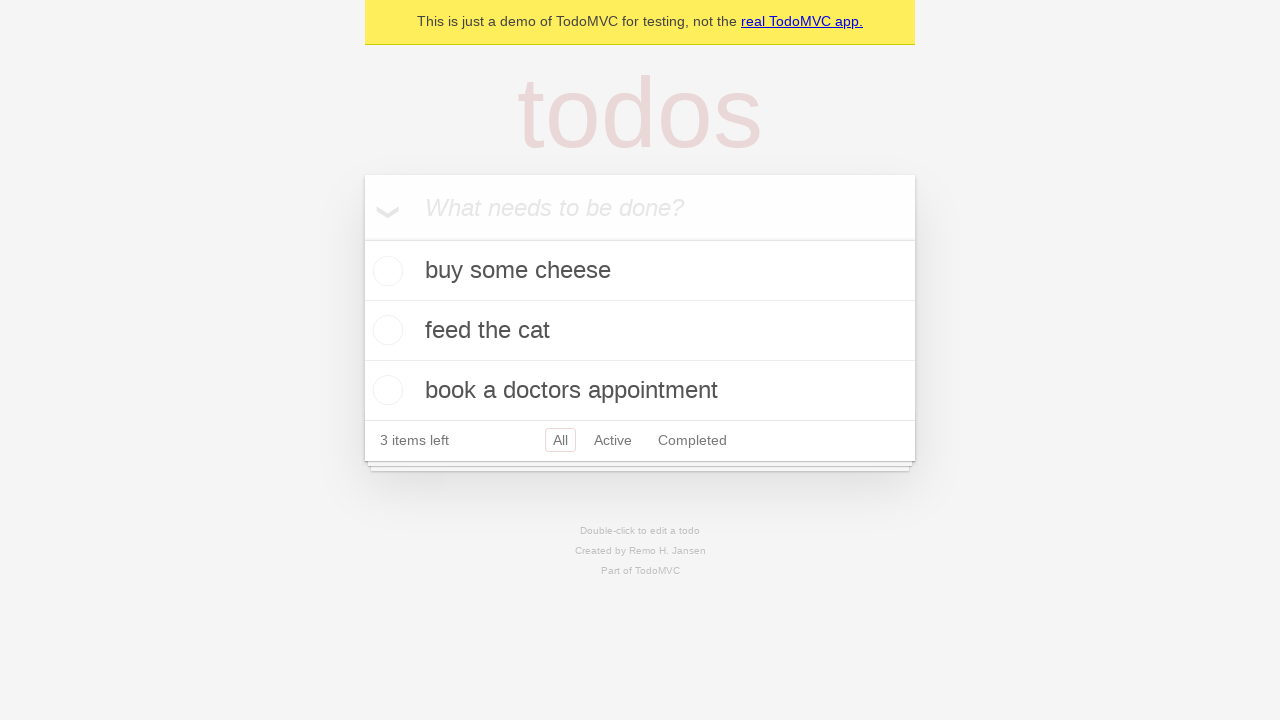

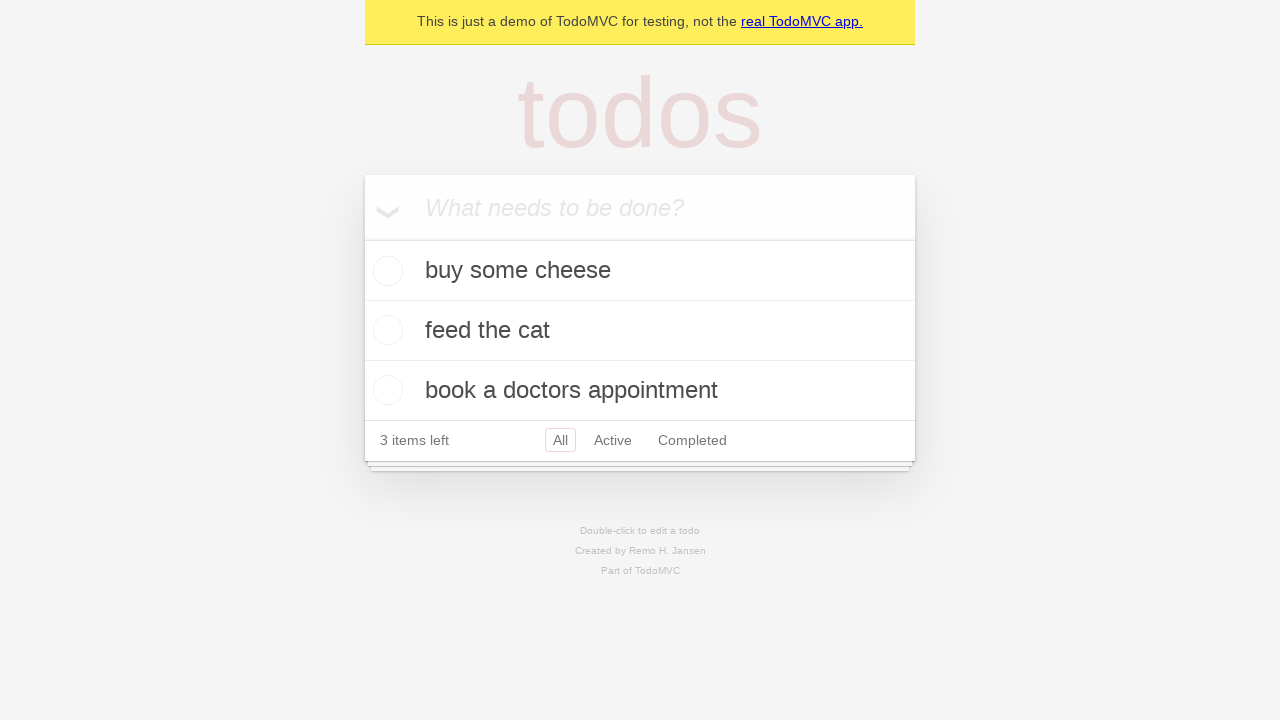